Tests a multi-level dropdown menu by navigating through nested levels and clicking on a 3rd level option.

Starting URL: https://qa-practice.netlify.app/dropdowns

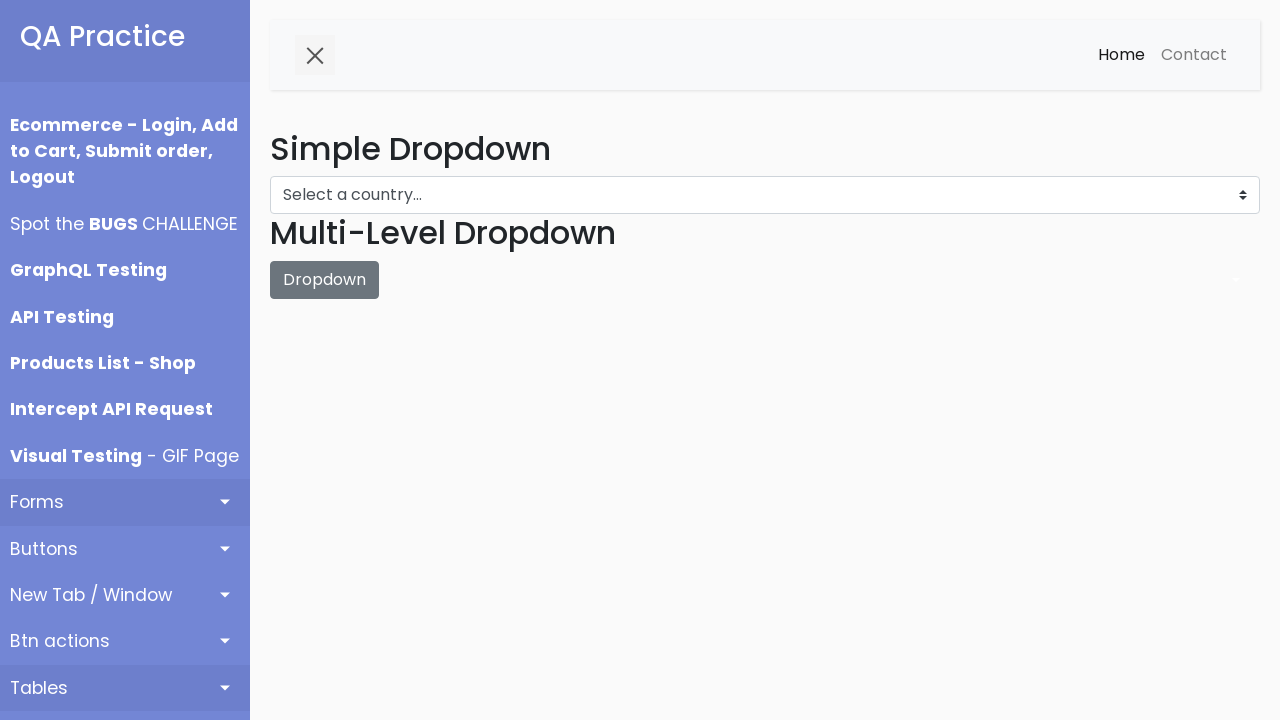

Clicked the multi-level dropdown button at (324, 280) on #multi-level-dropdown-btn
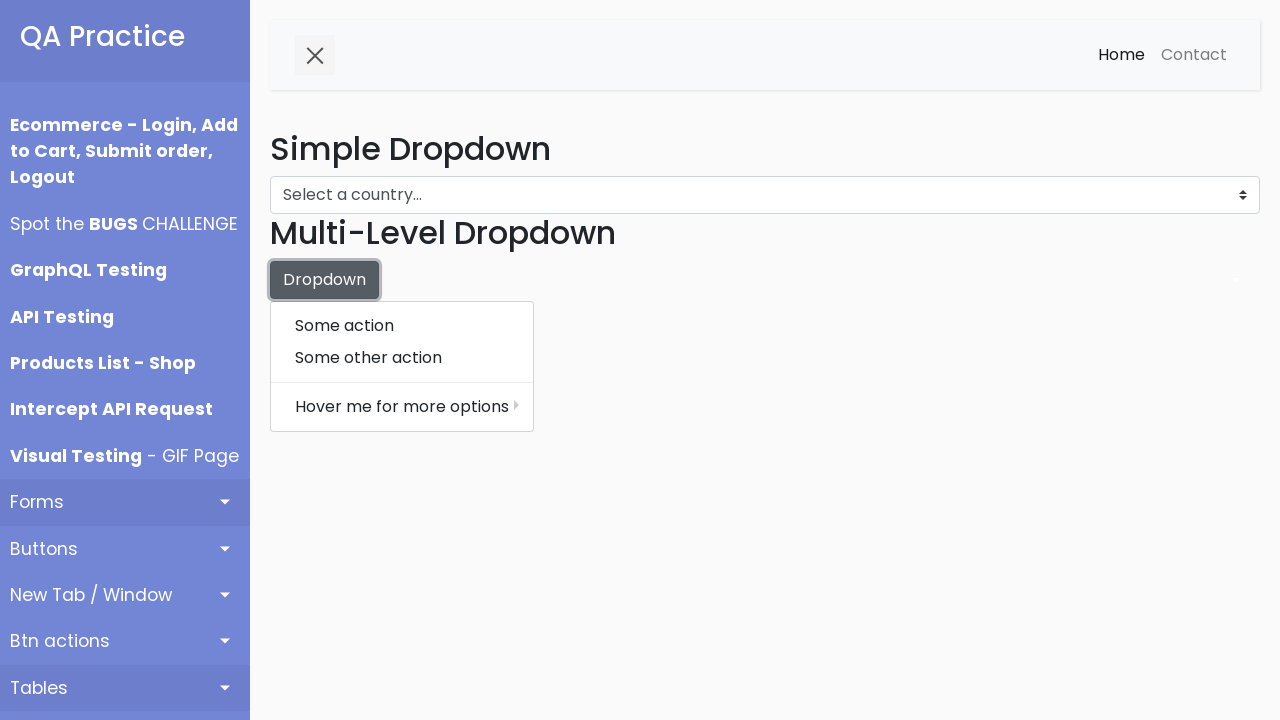

First level dropdown menu appeared
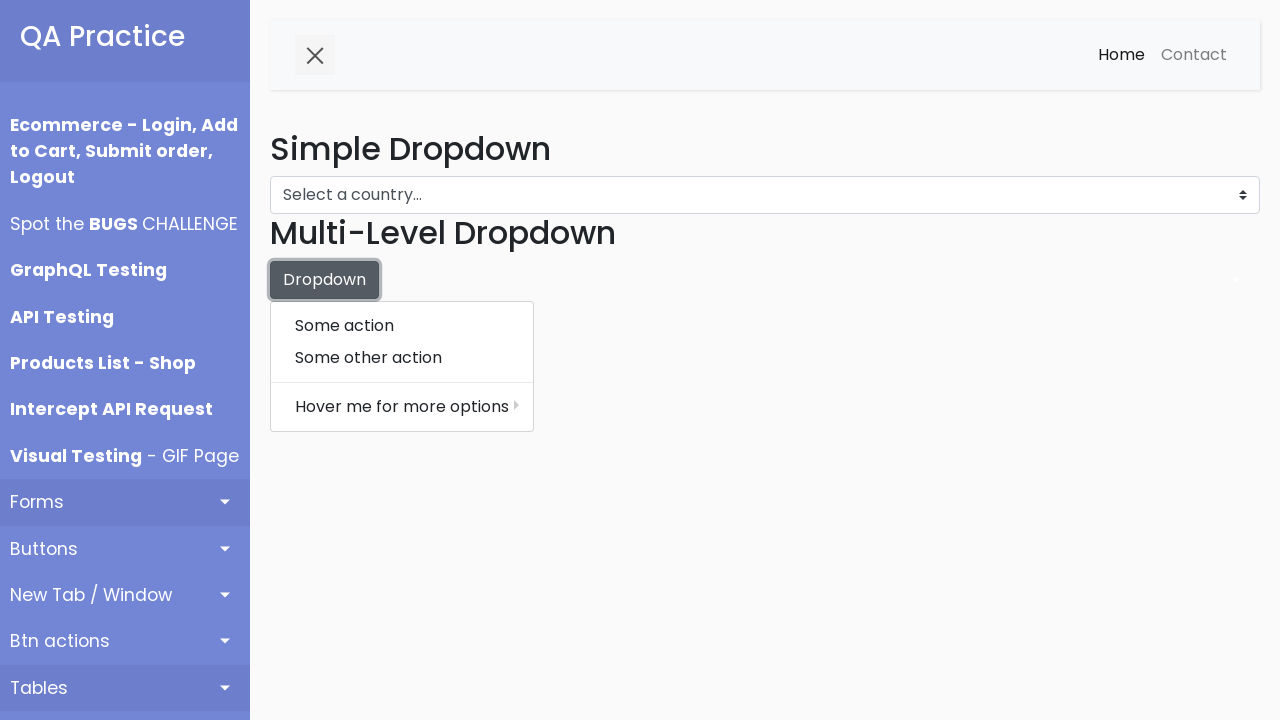

Hovered over 'Hover me for more options' to reveal second level menu at (402, 407) on xpath=//a[text() = 'Hover me for more options']
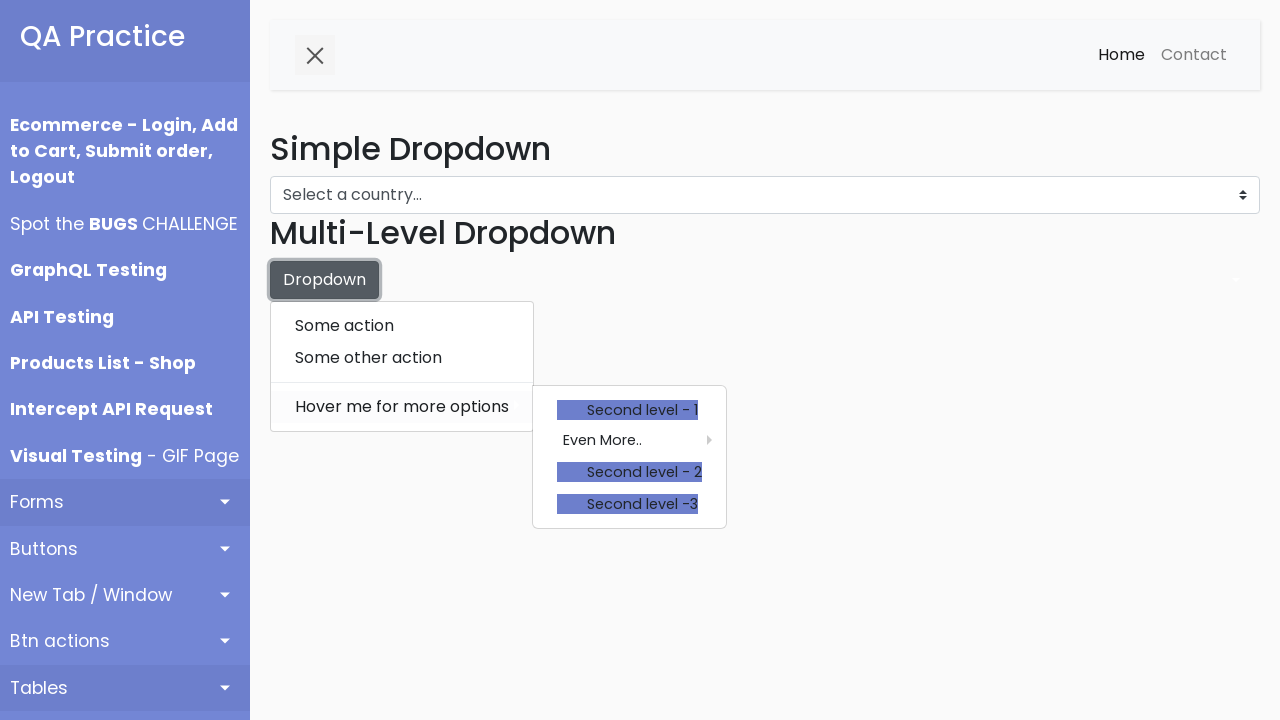

Hovered over 'Even More..' to reveal third level menu at (630, 441) on xpath=//a[text() = 'Even More..']
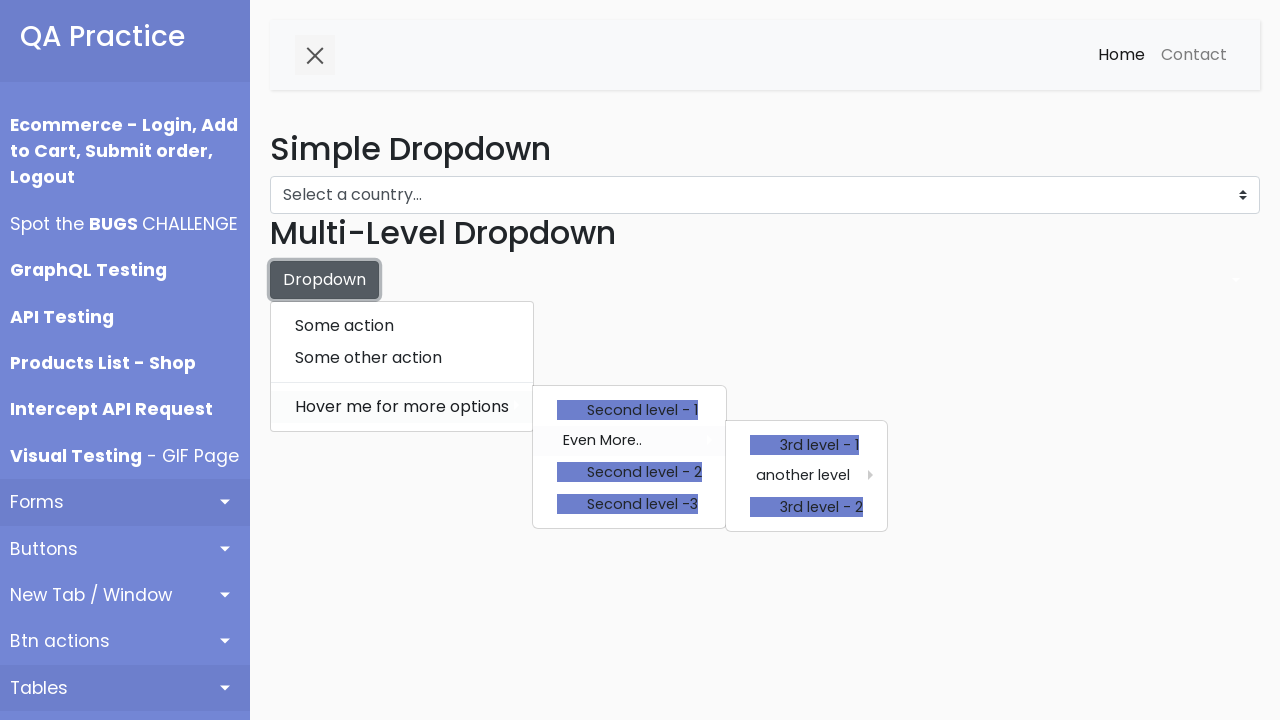

Clicked on 3rd level option '3rd level - 1' at (820, 445) on xpath=//a[text()='3rd level - 1']
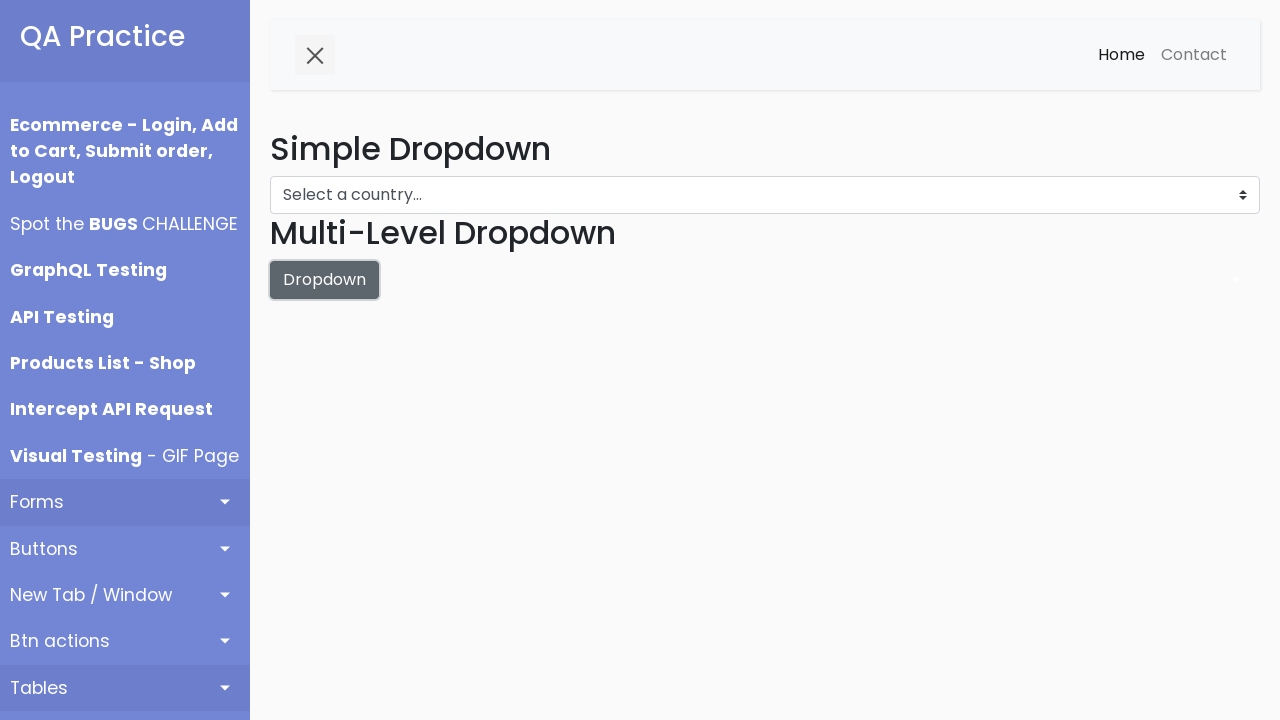

Waited 1 second to observe the result
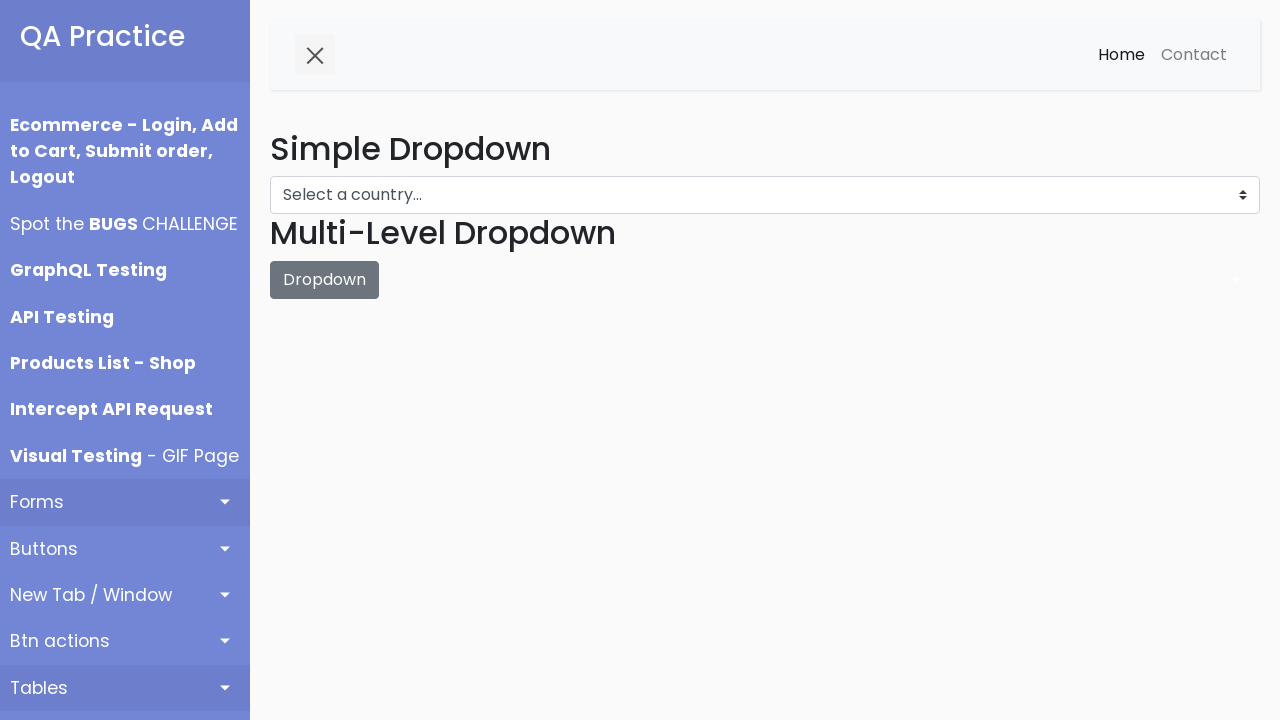

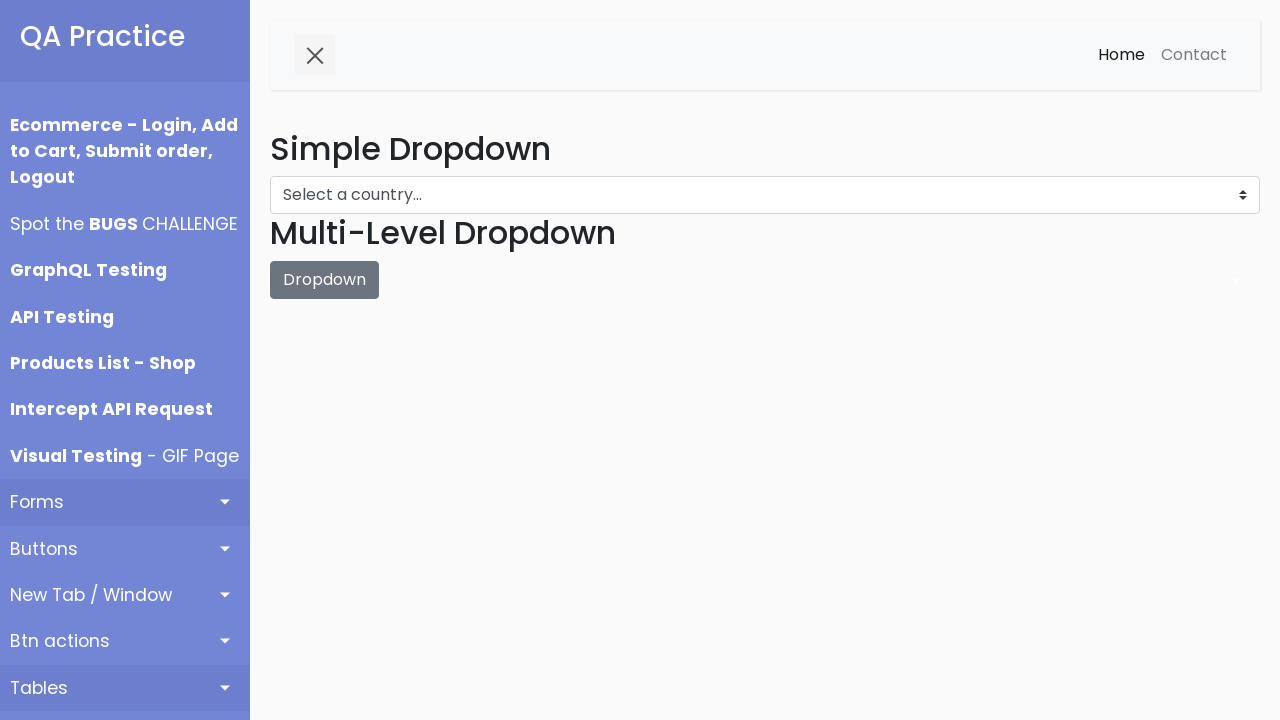